Tests clicking JS Prompt button, dismissing the prompt without entering text, and verifying the result shows null was entered

Starting URL: https://the-internet.herokuapp.com/javascript_alerts

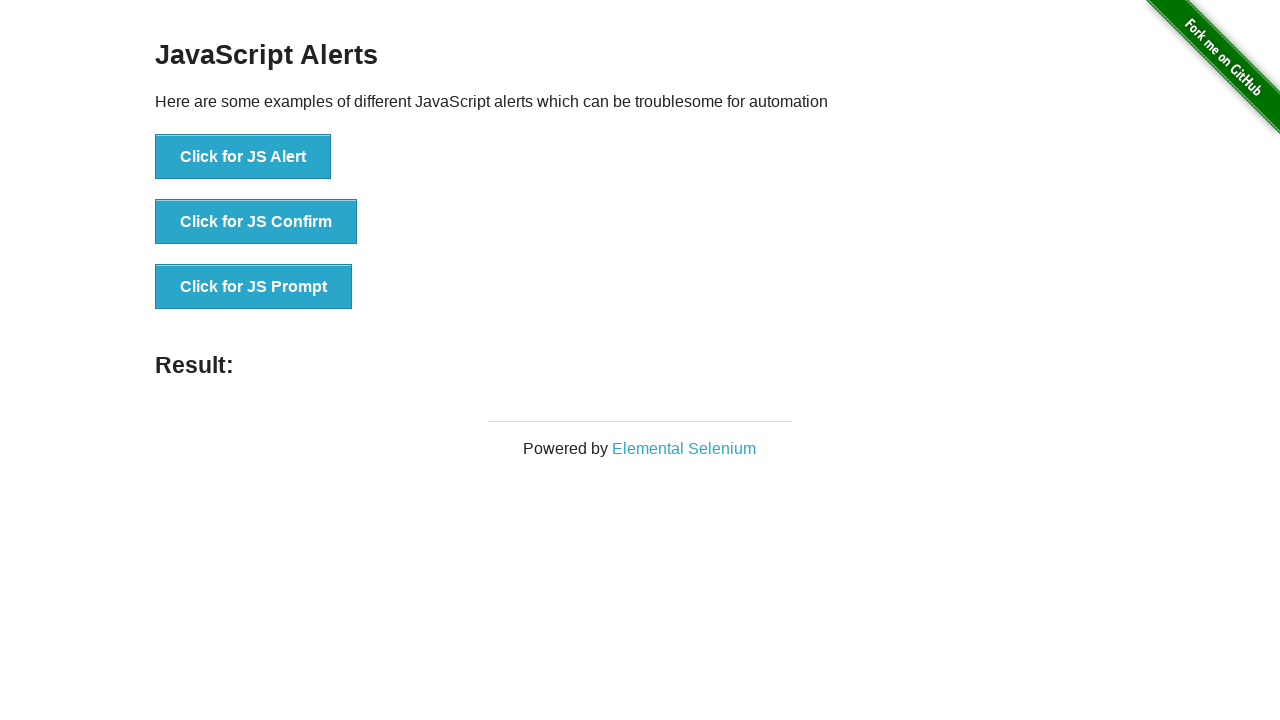

Set up dialog handler to dismiss prompts
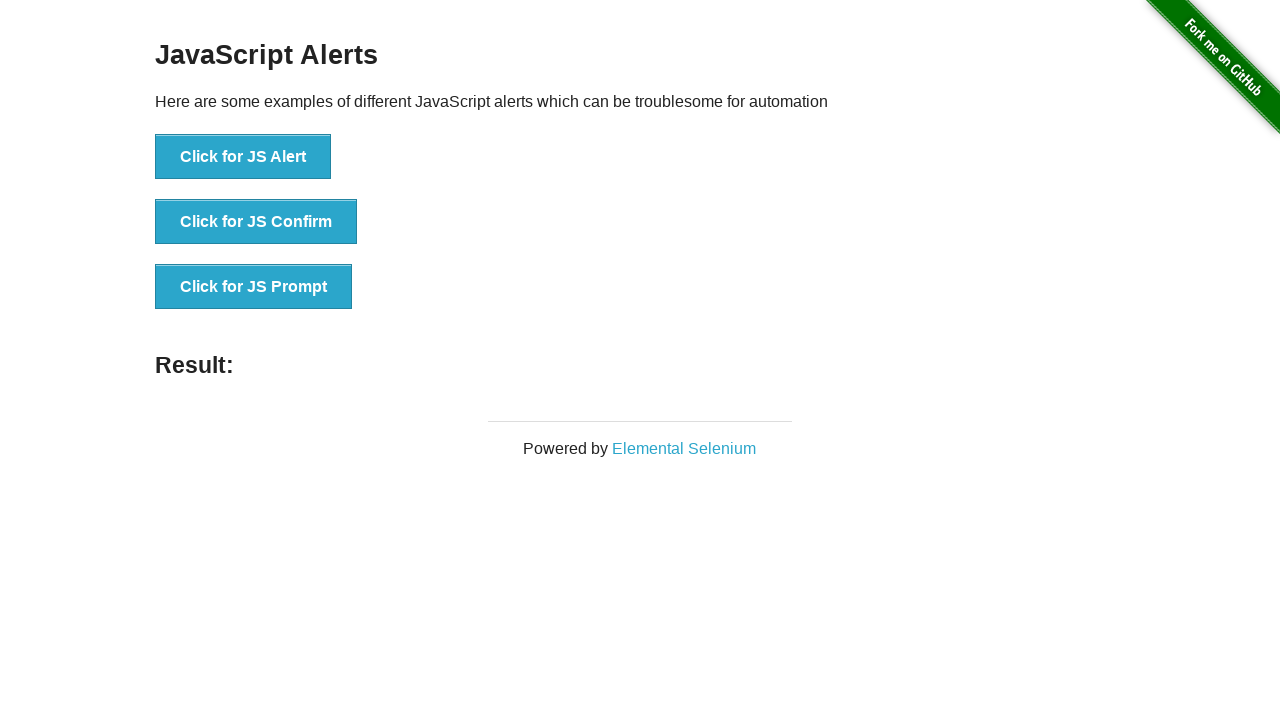

Clicked JS Prompt button at (254, 287) on button[onclick*='jsPrompt']
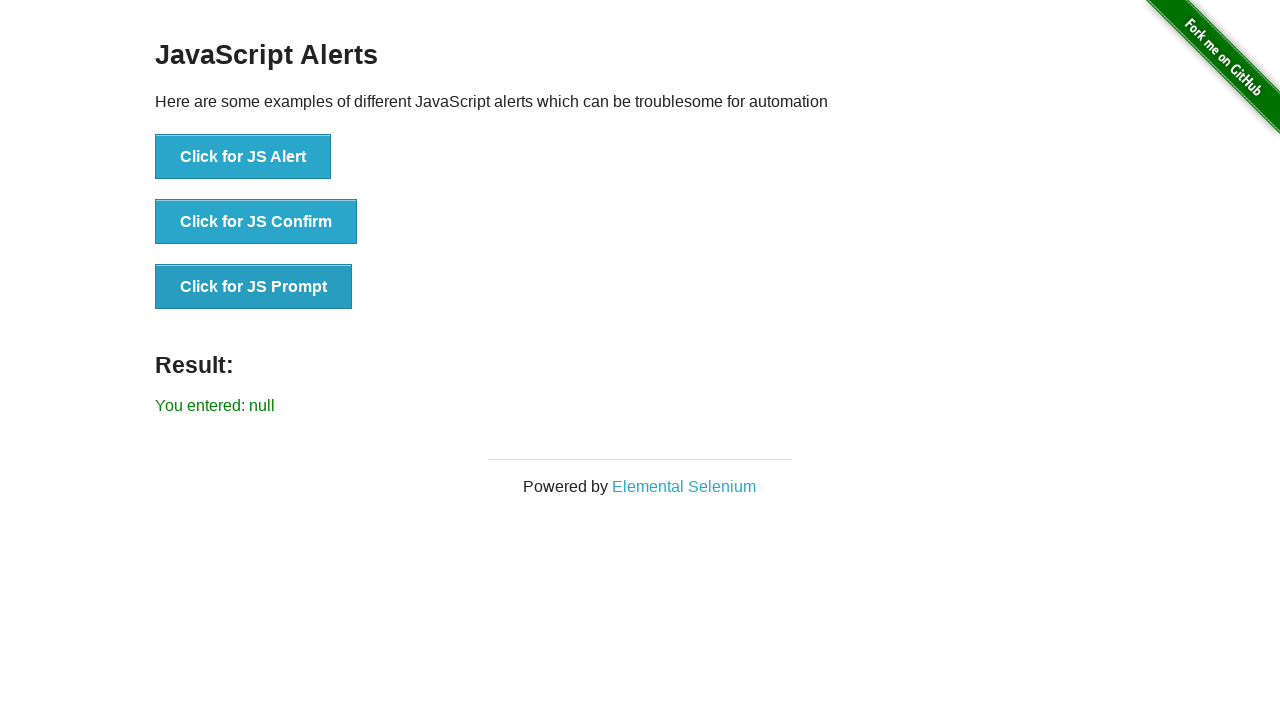

Result message appeared after dismissing prompt
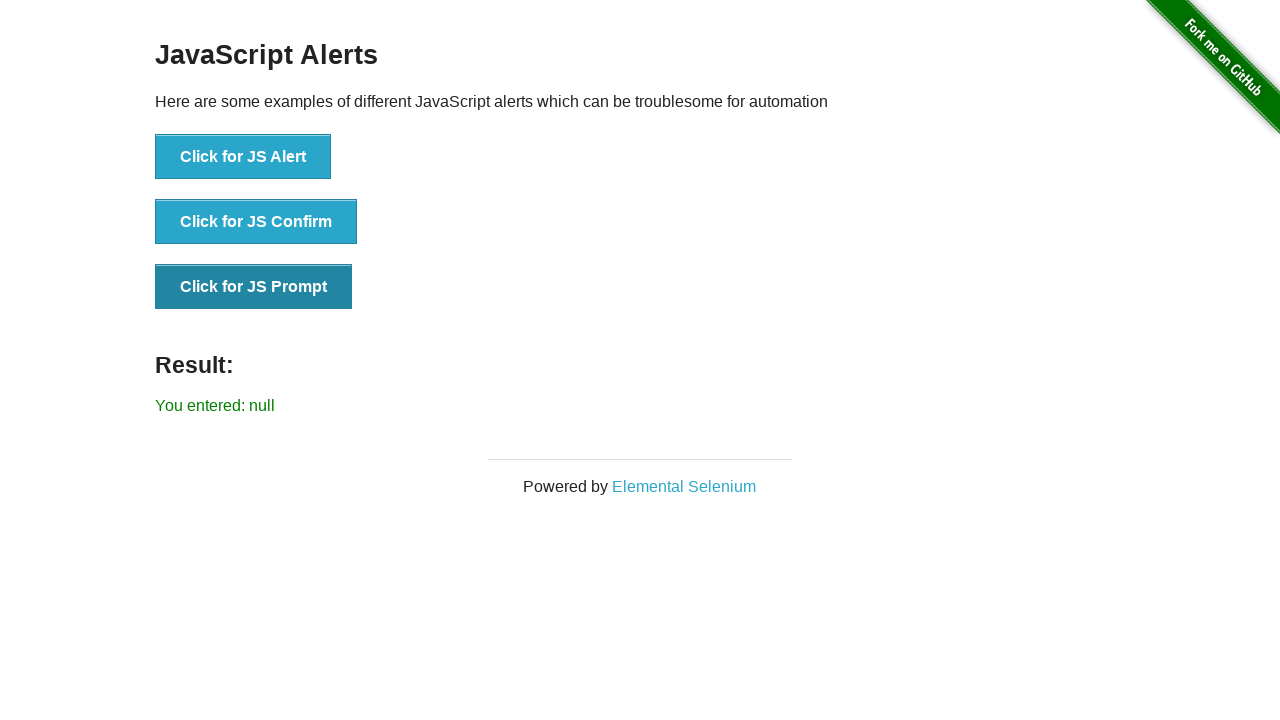

Retrieved result text from page
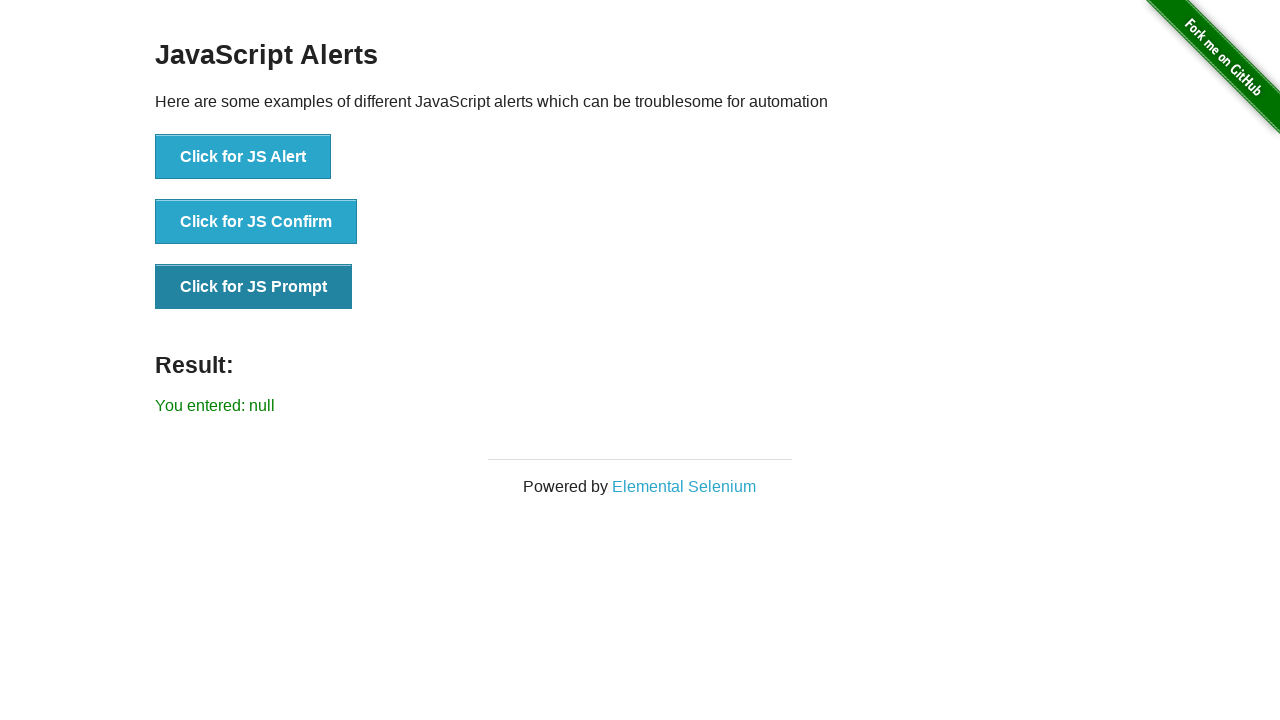

Verified result shows 'You entered: null' after canceling prompt
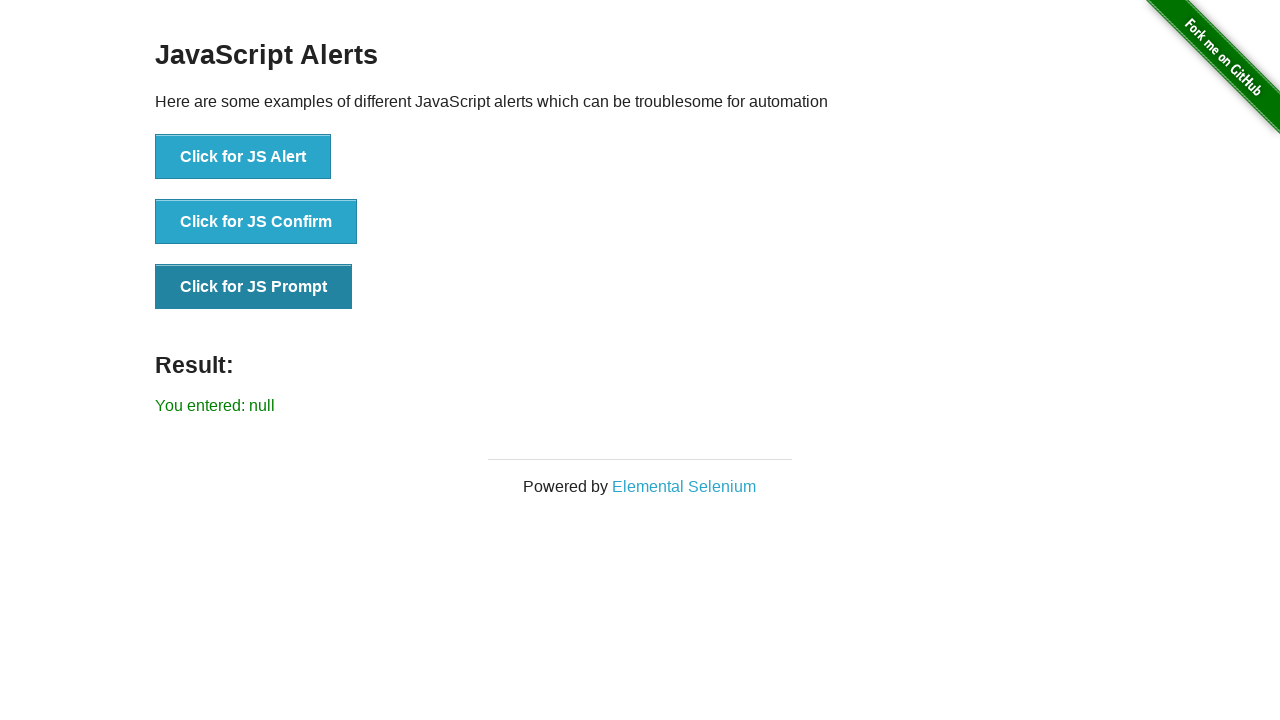

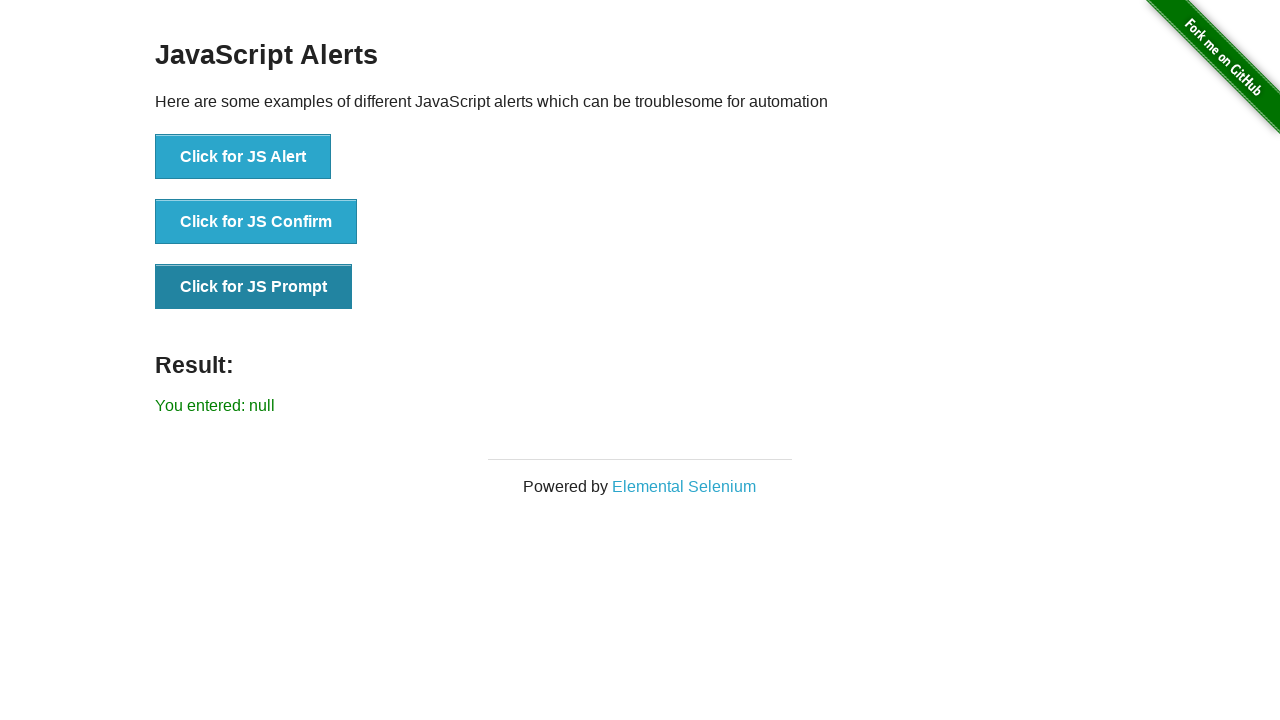